Verifies that the J.Crew homepage loads correctly by checking the page title contains 'J.Crew'

Starting URL: https://www.jcrew.com

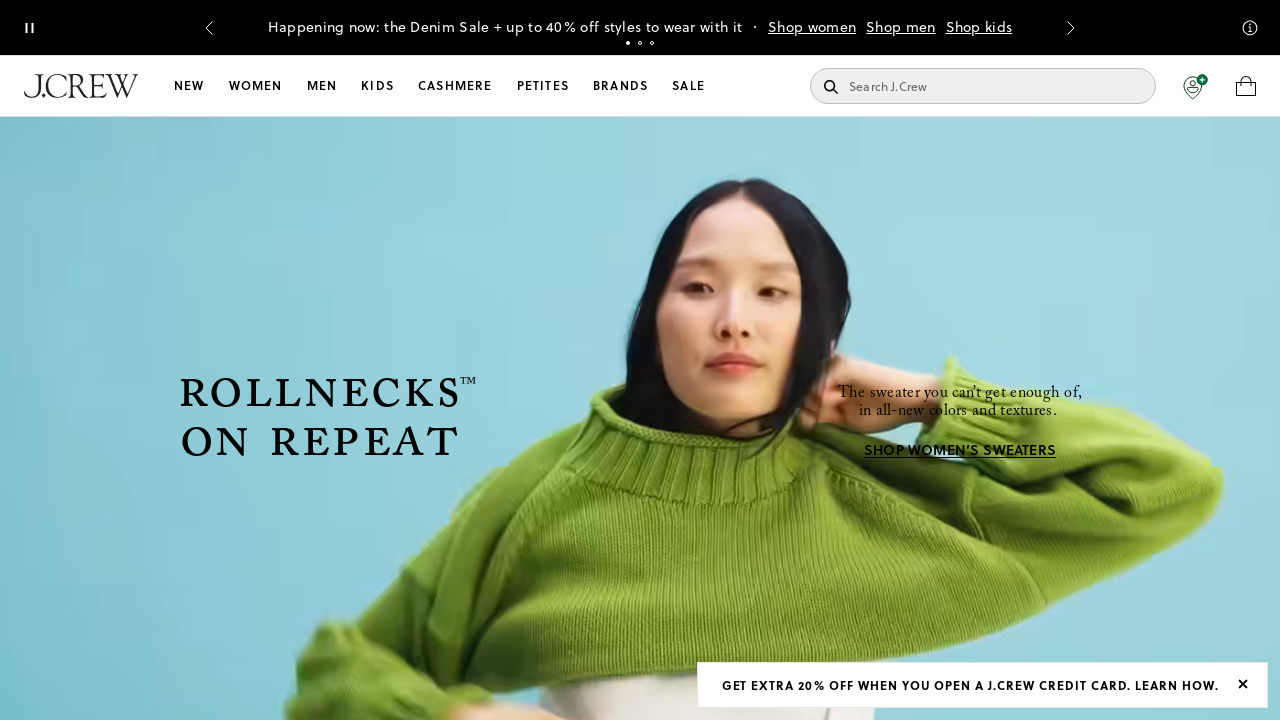

Waited for page to load (domcontentloaded state)
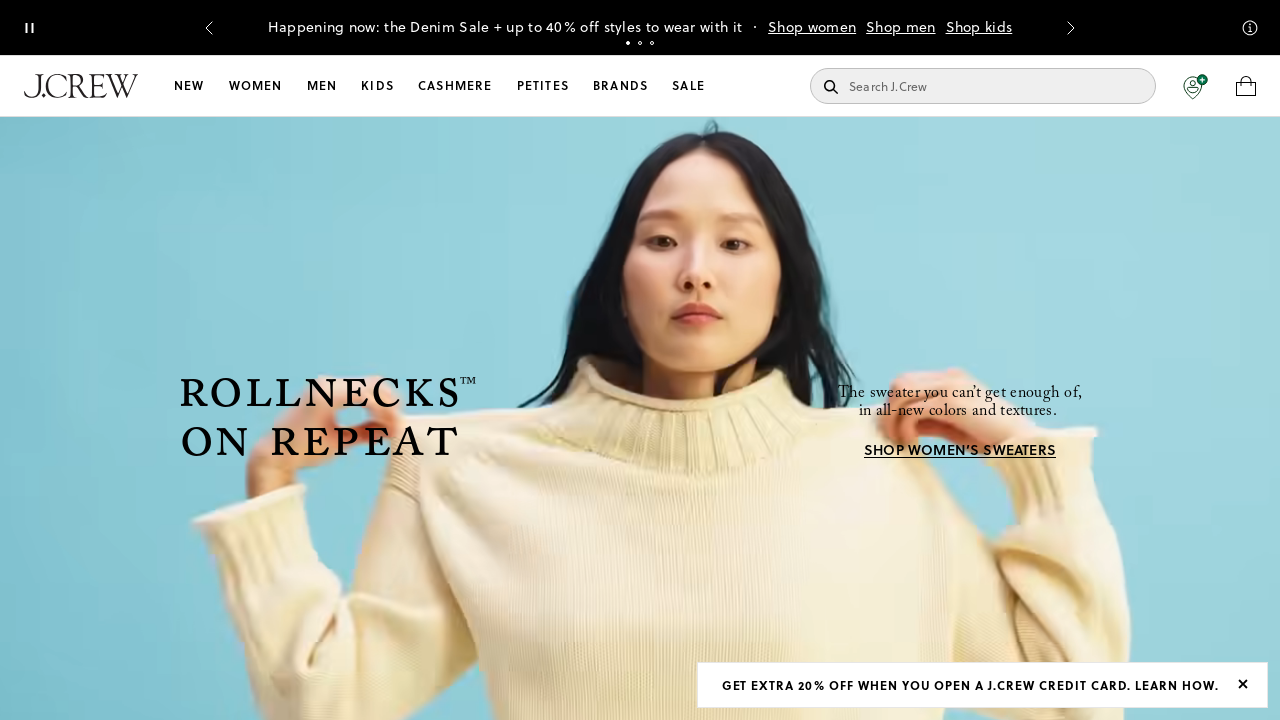

Verified that page title contains 'J.Crew'
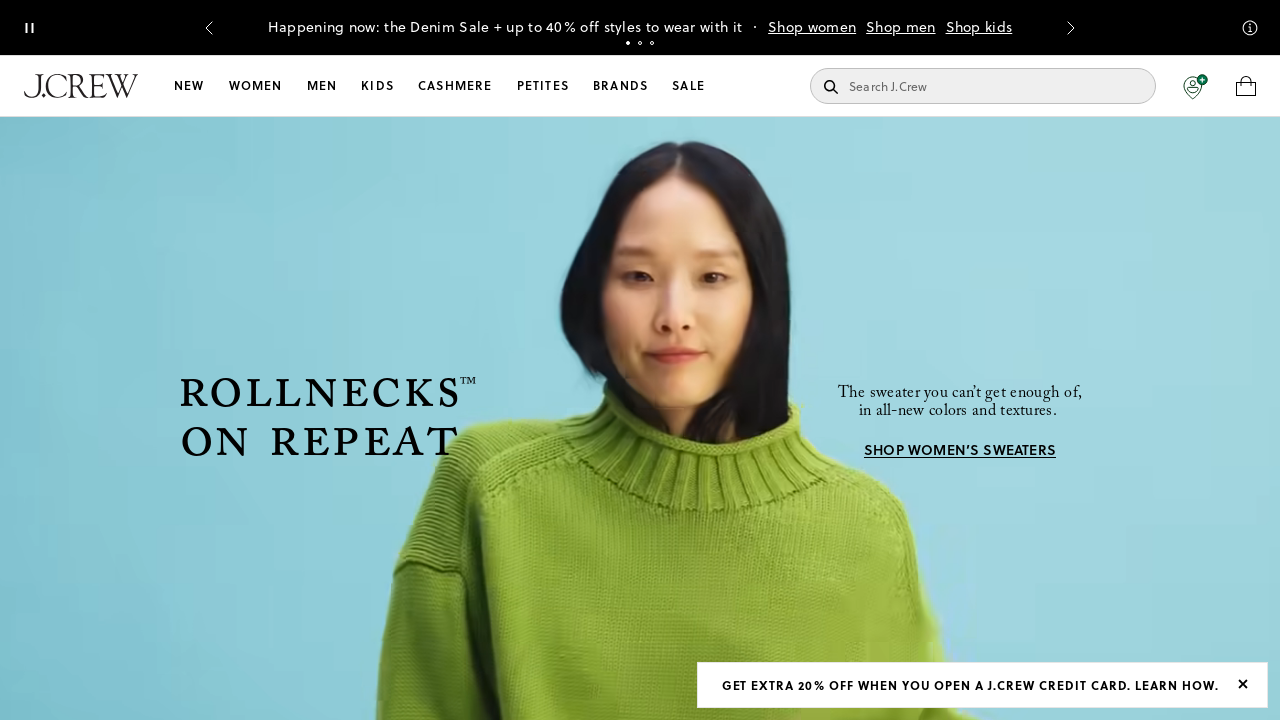

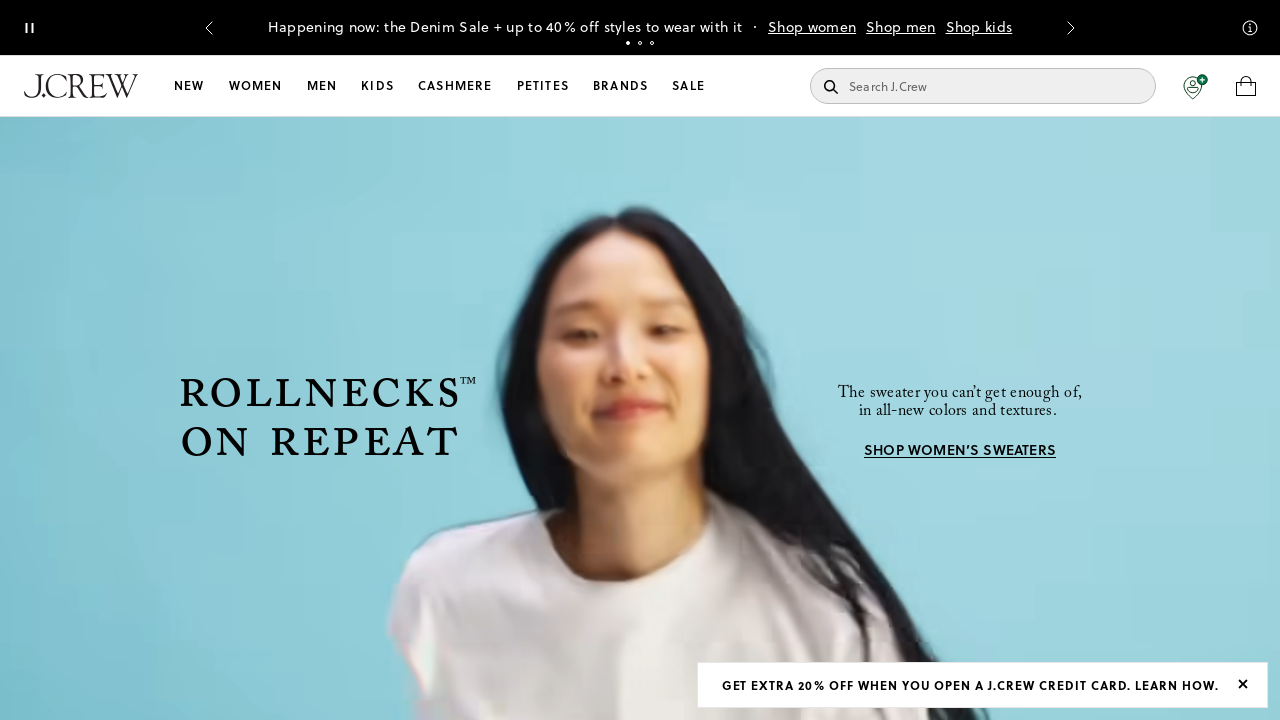